Demonstrates different click operations on external links (social media handles) on the OrangeHRM login page using various click methods including regular click, JavaScript executor click, Actions click, and keyboard Enter key.

Starting URL: https://opensource-demo.orangehrmlive.com/web/index.php/auth/login

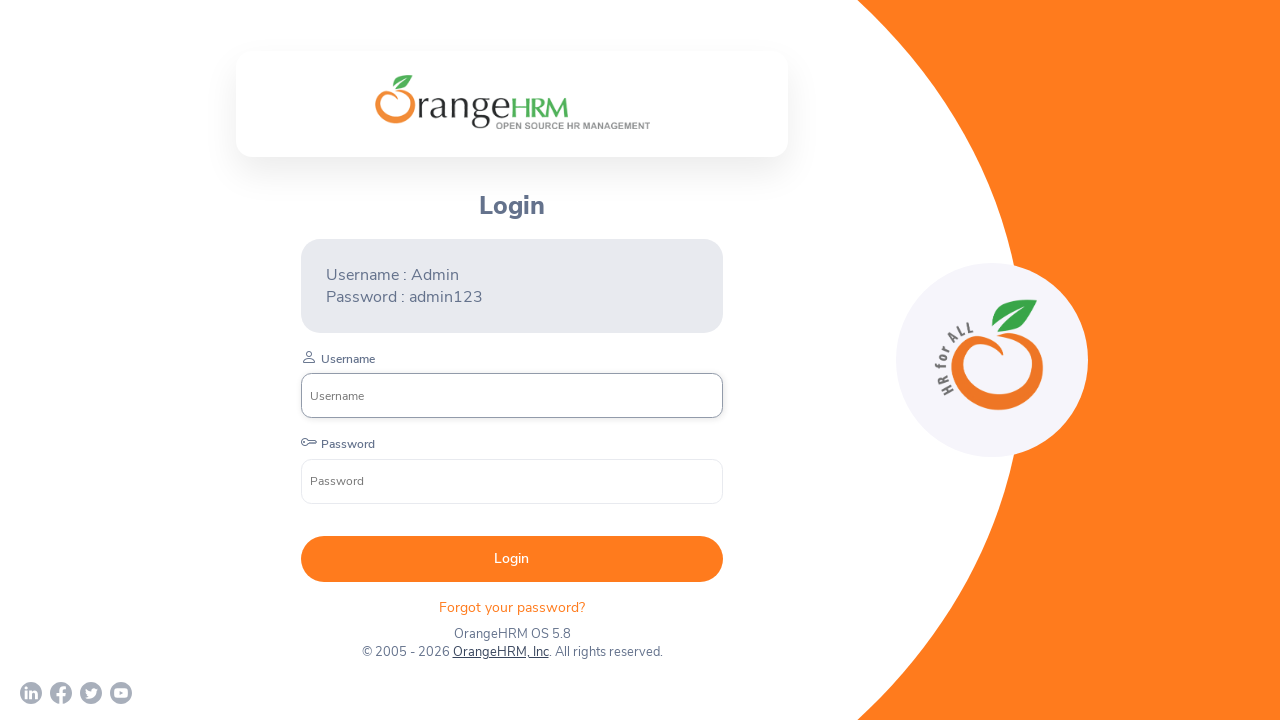

Clicked first external social media link using regular click method at (31, 693) on (//a[@target='_blank'])[1]
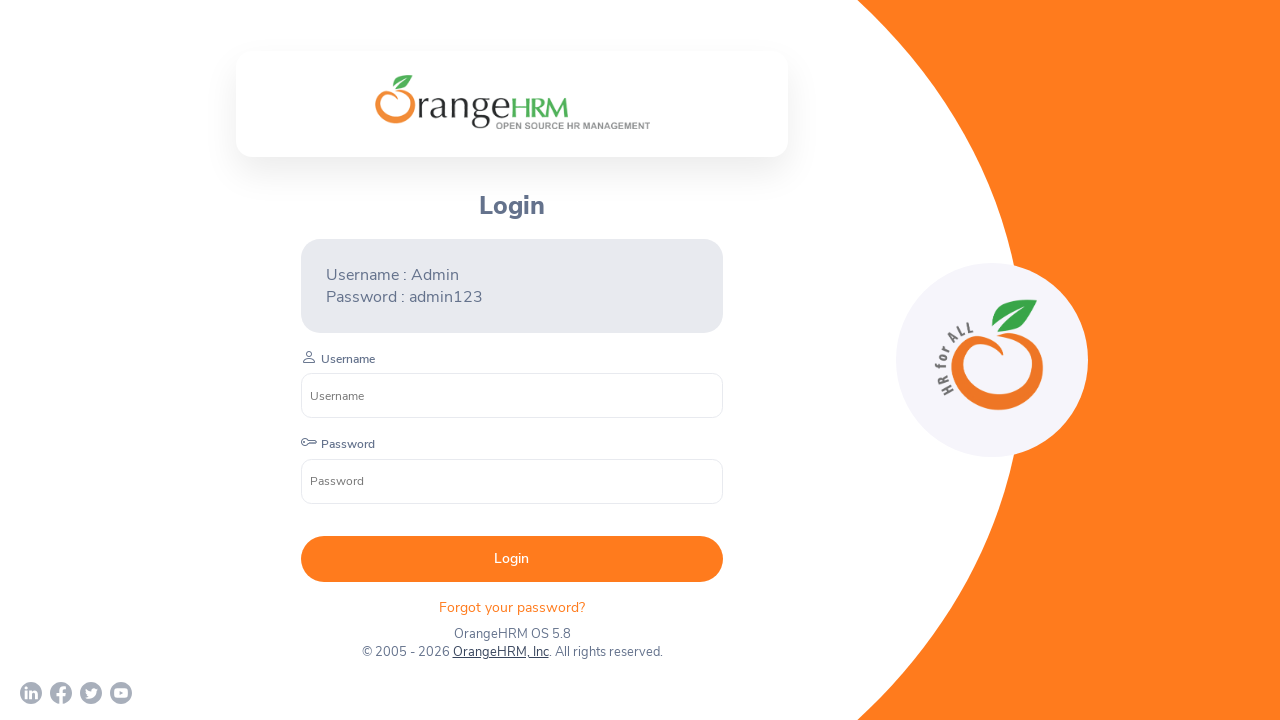

Waited 2 seconds after first click
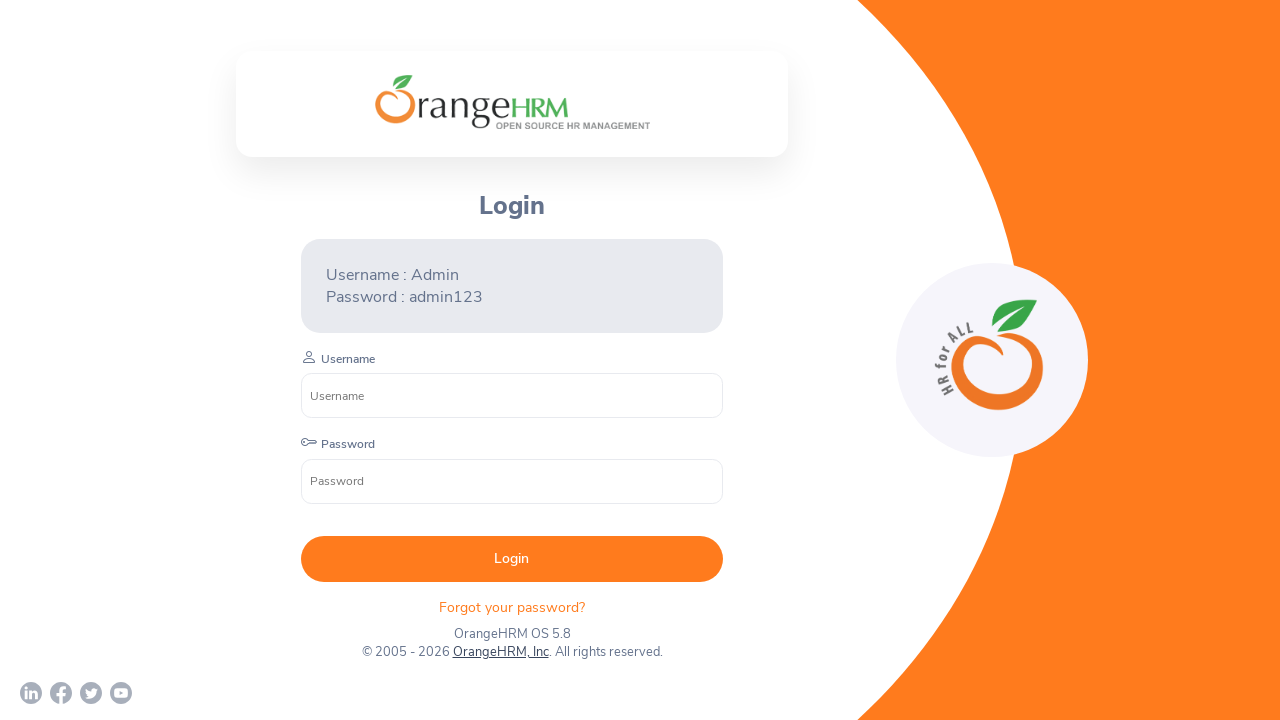

Clicked second external social media link at (61, 693) on (//a[@target='_blank'])[2]
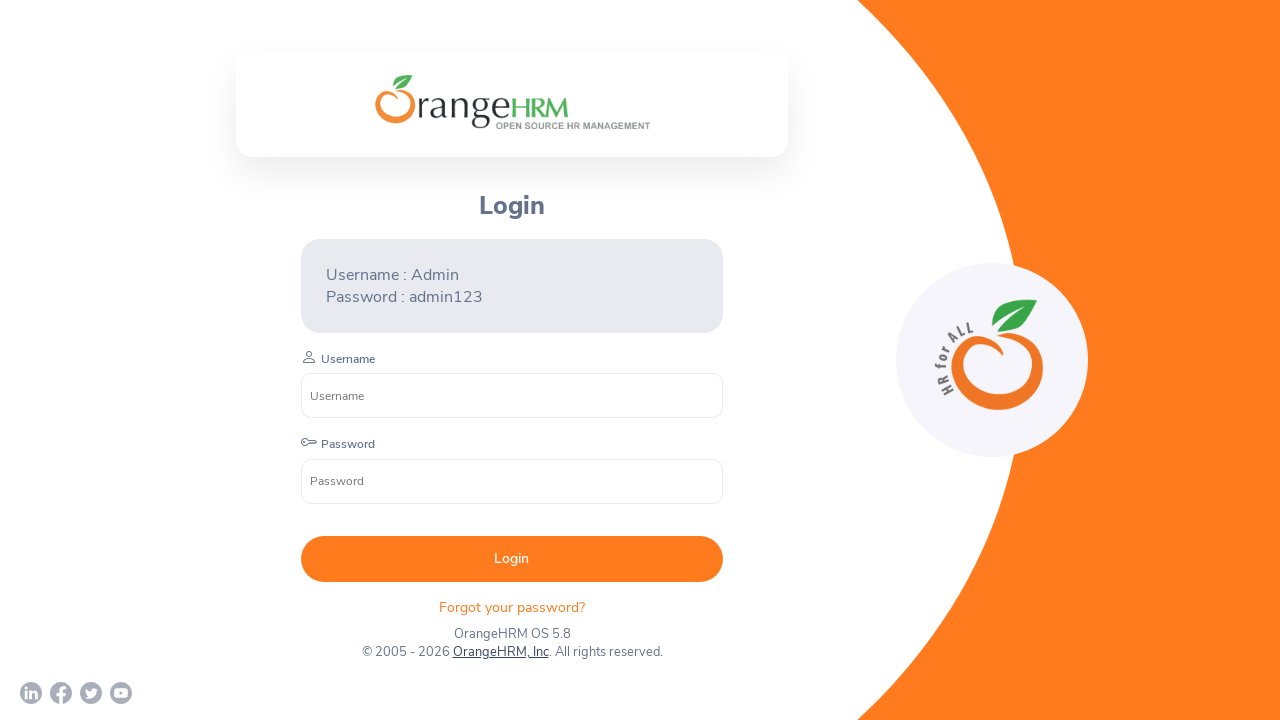

Waited 2 seconds after second click
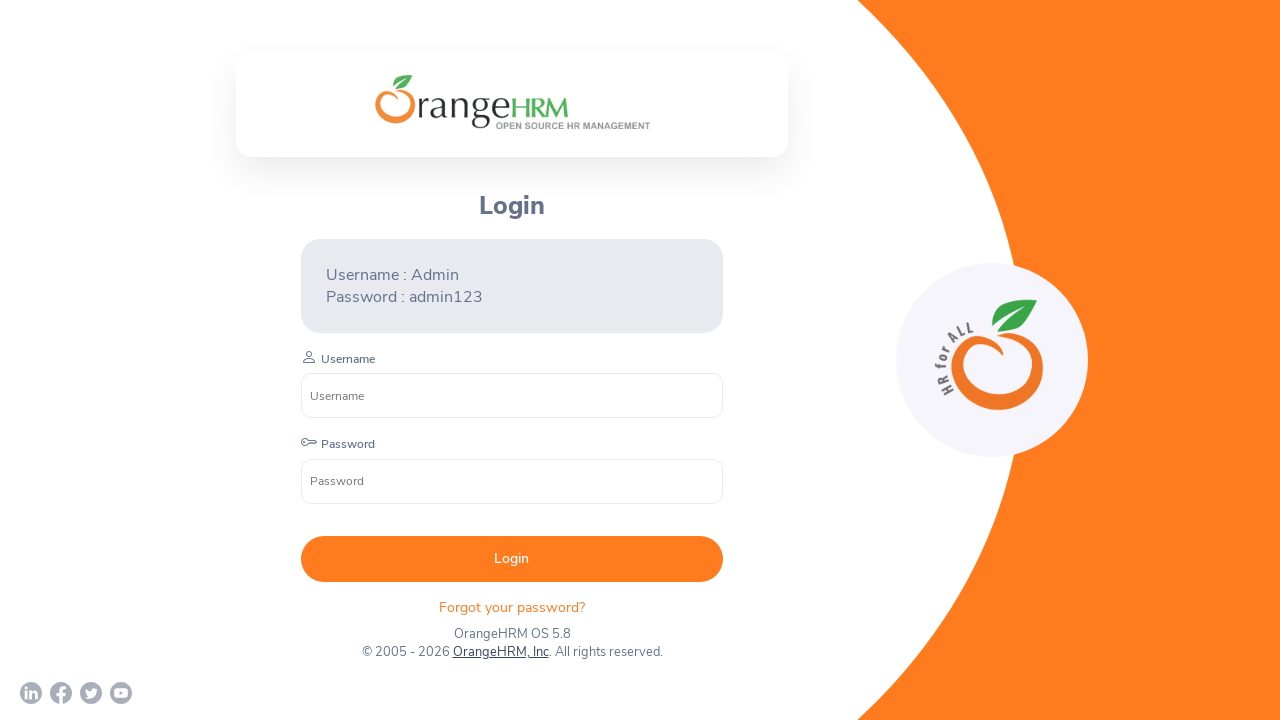

Clicked third external social media link using standard click at (91, 693) on (//a[@target='_blank'])[3]
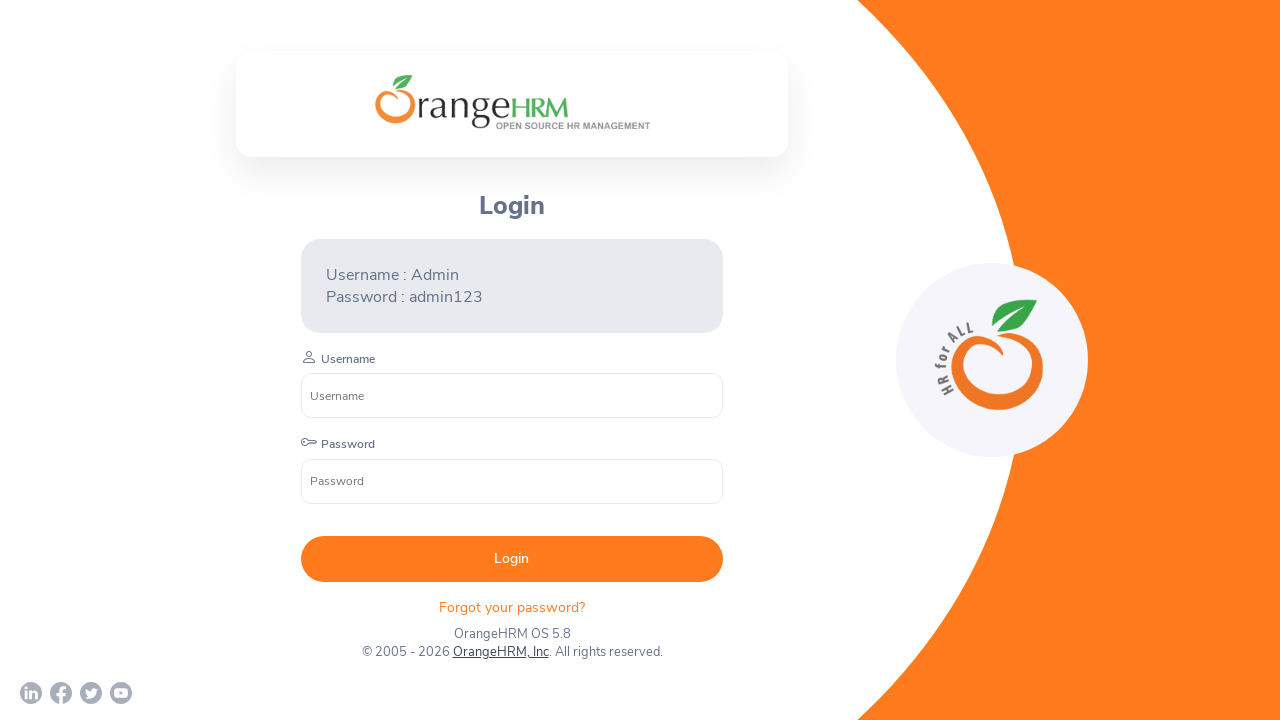

Waited 2 seconds after third click
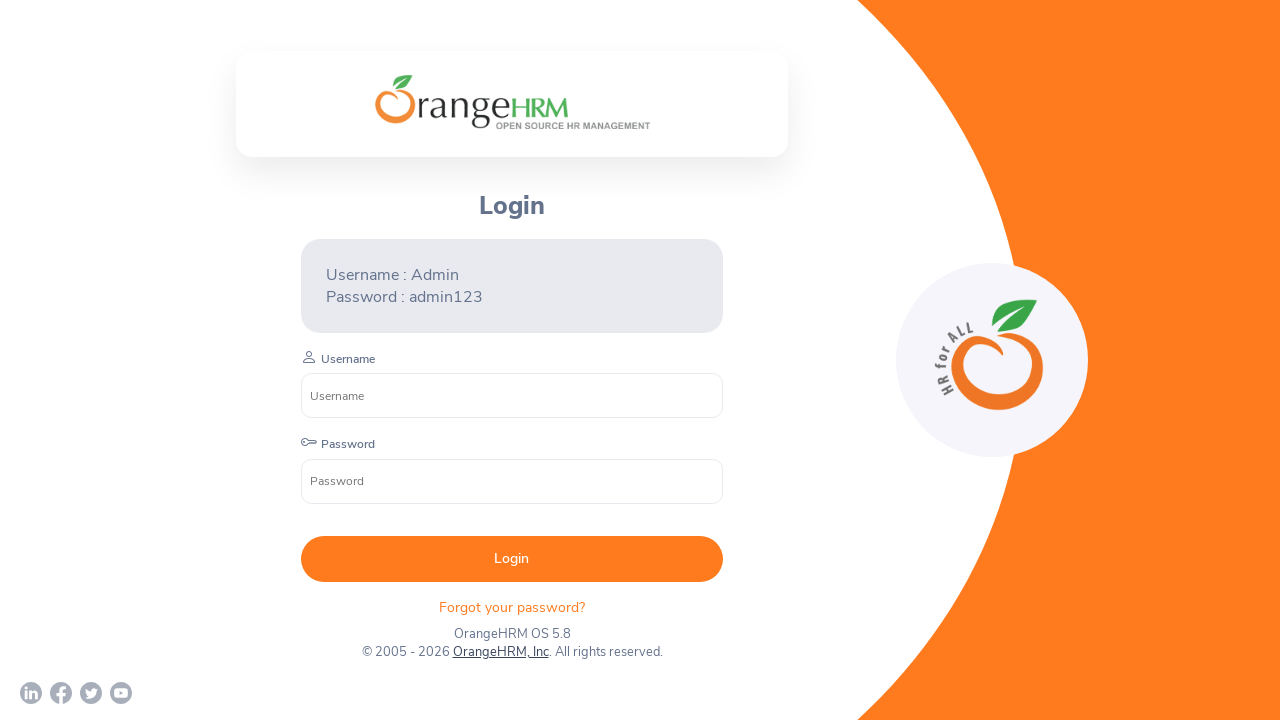

Pressed Enter key on fourth external social media link on (//a[@target='_blank'])[4]
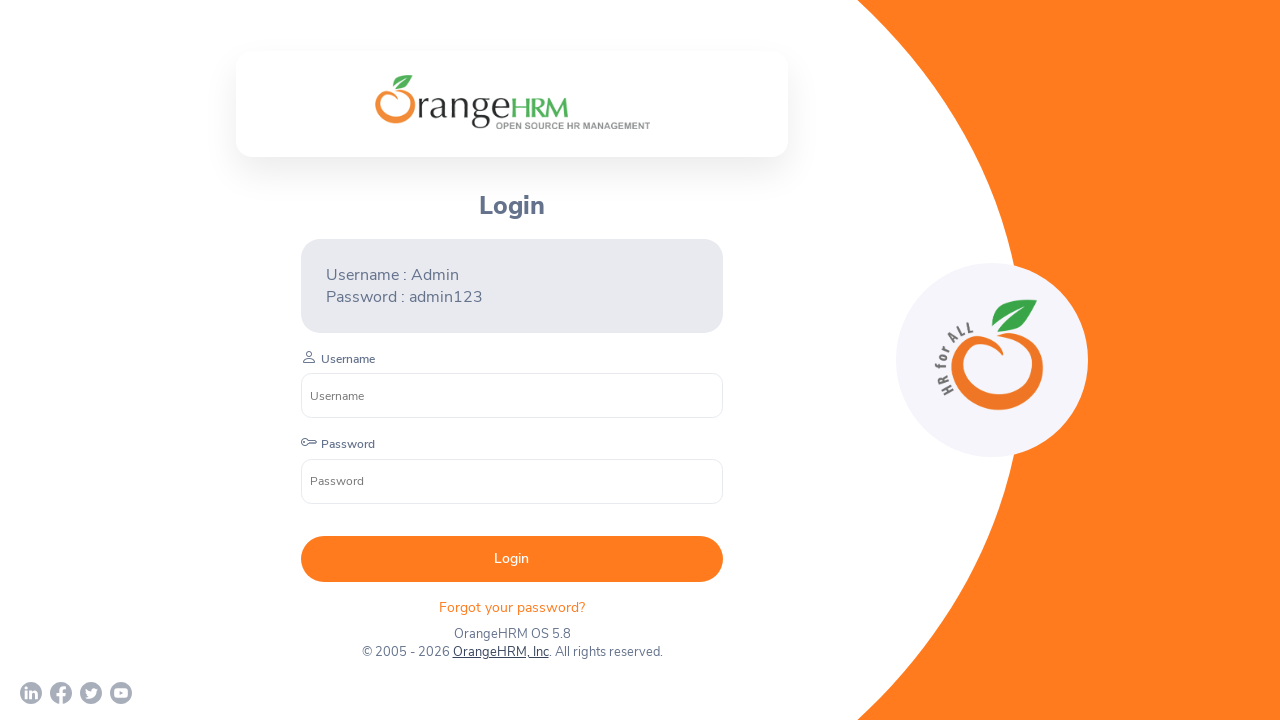

Waited 2 seconds after Enter key press
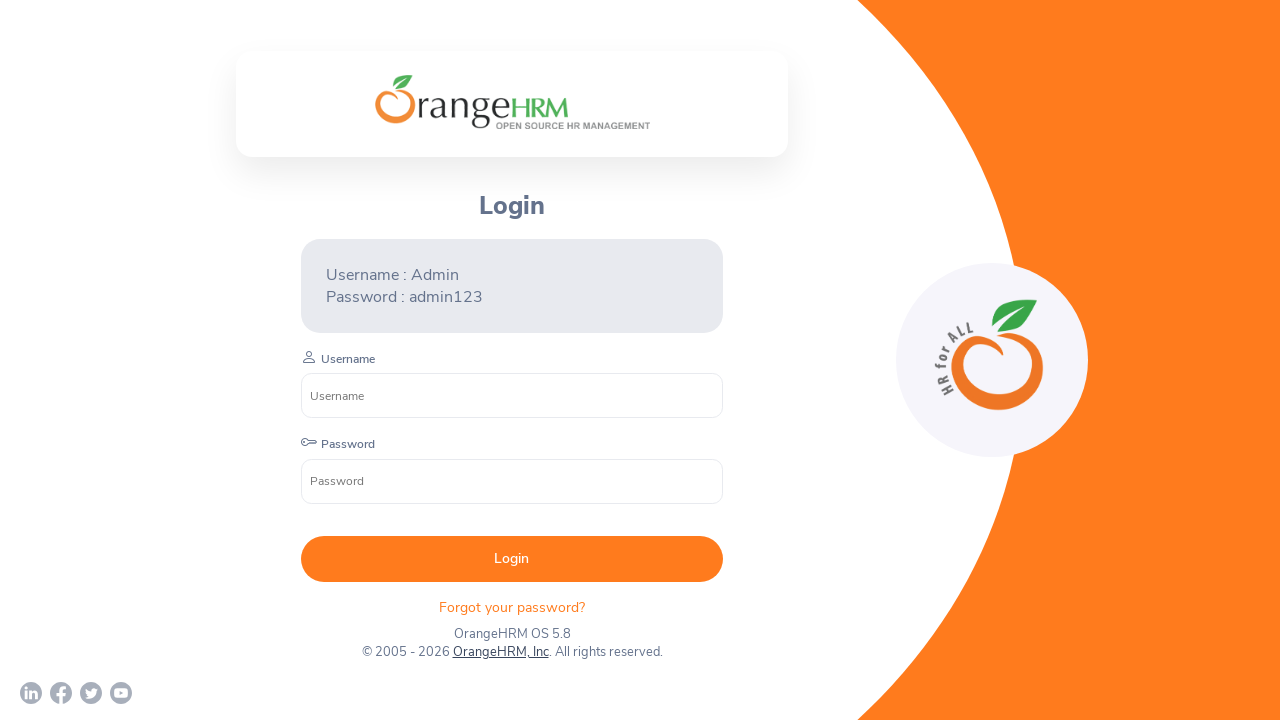

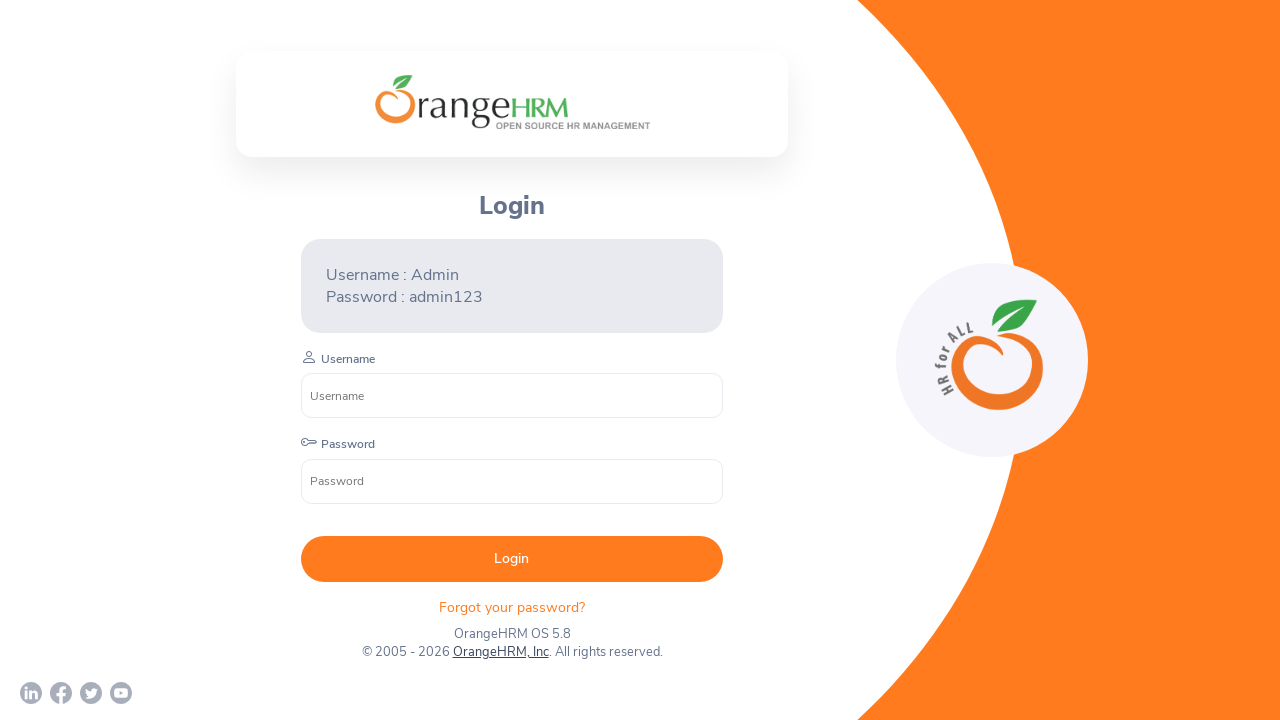